Tests product search and add-to-cart functionality by searching for 'ca', finding Cashews in the results, adding it to cart, and clicking the cart icon.

Starting URL: https://rahulshettyacademy.com/seleniumPractise/#/

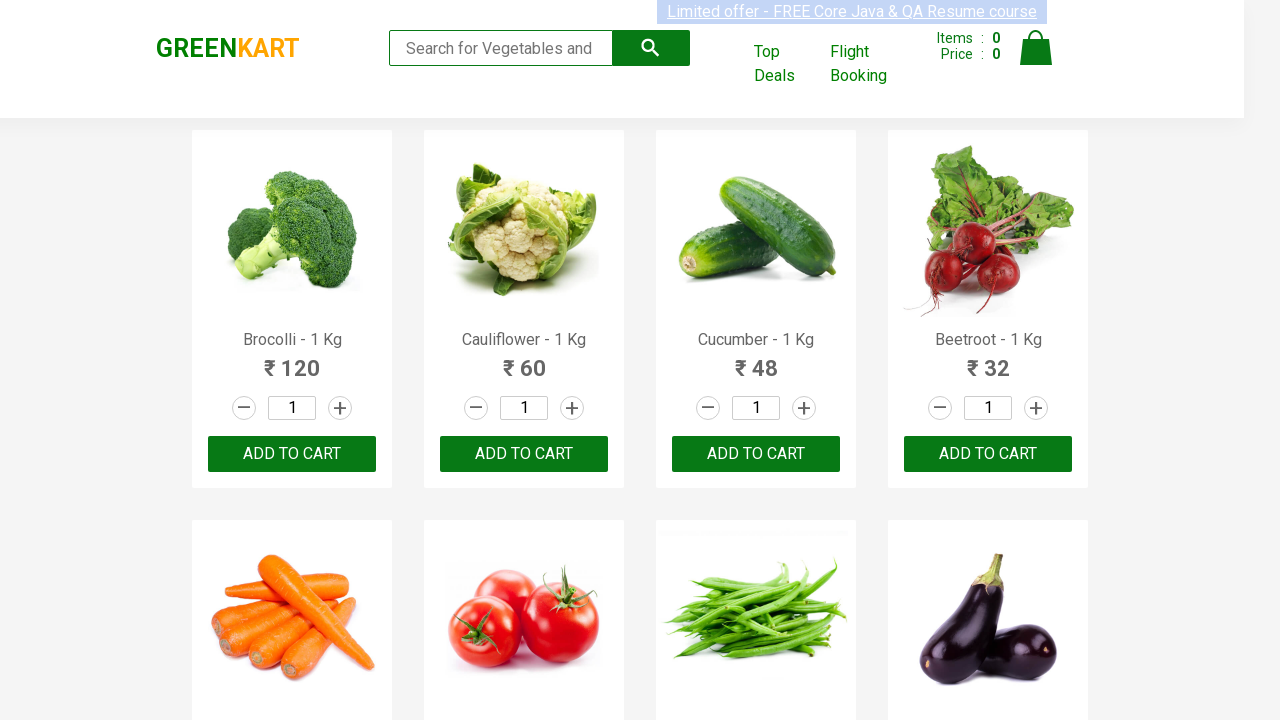

Filled search box with 'ca' on .search-keyword
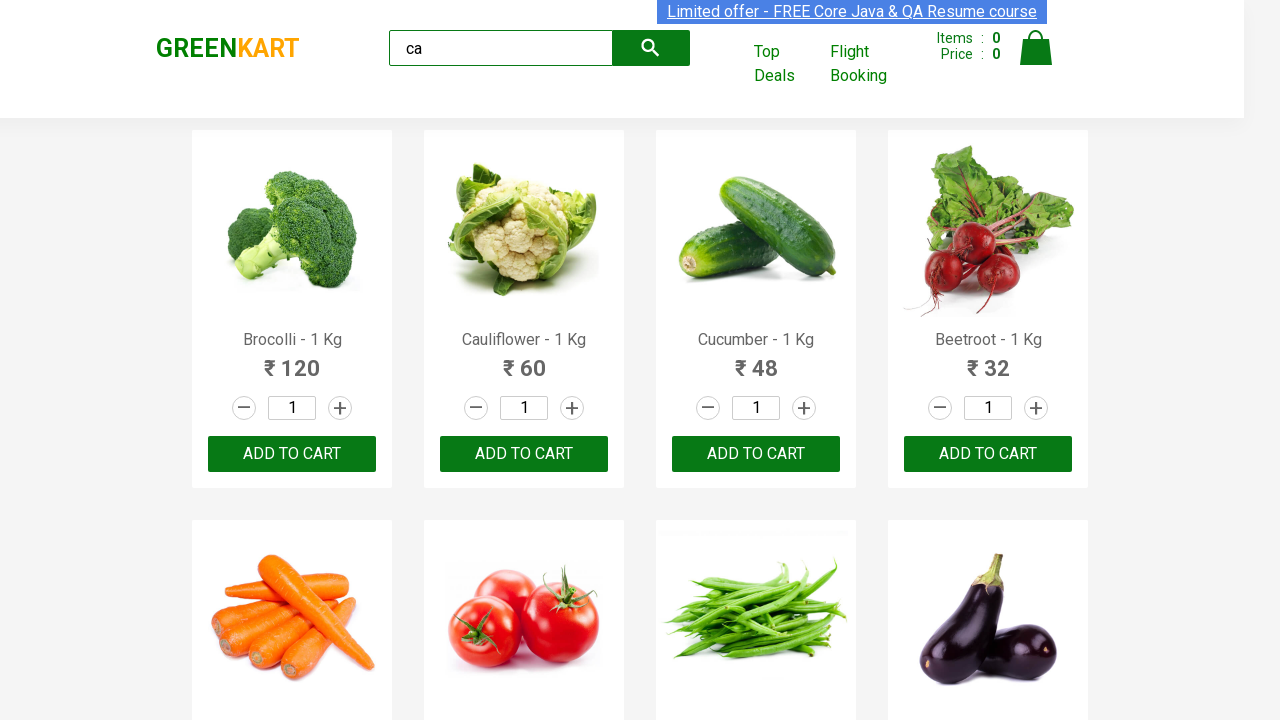

Waited 2 seconds for products to load
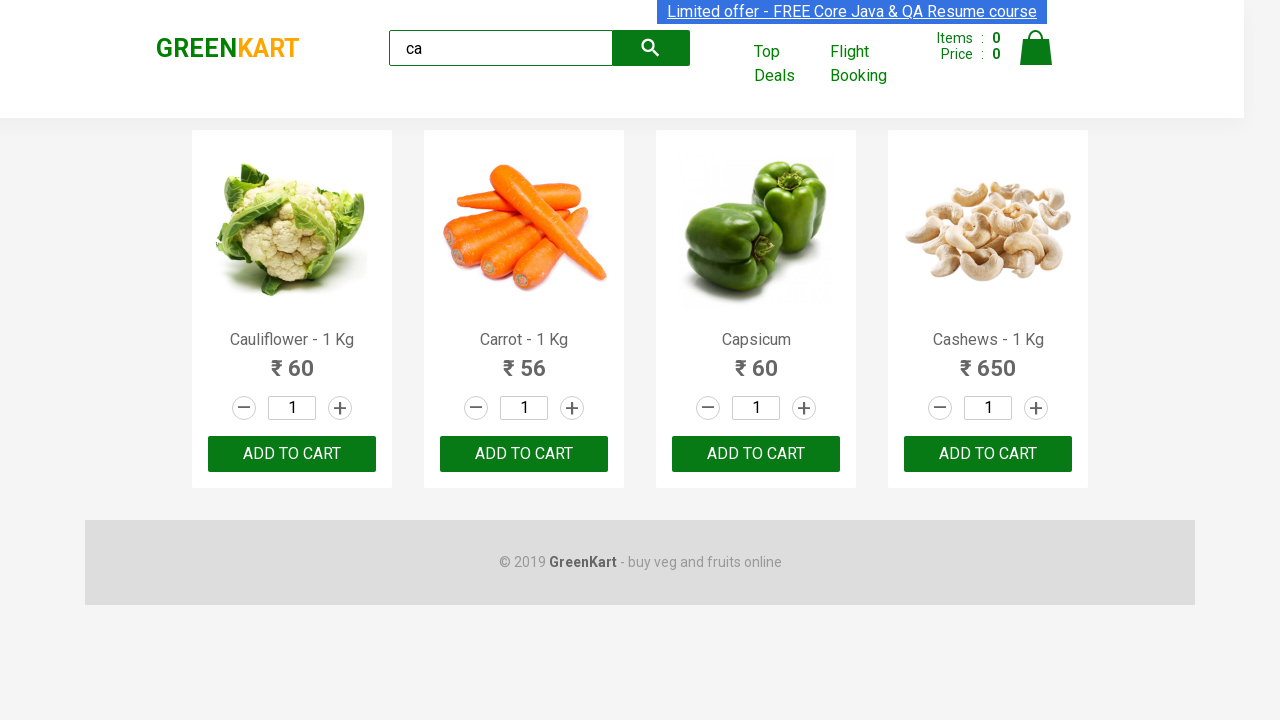

Products loaded and visible
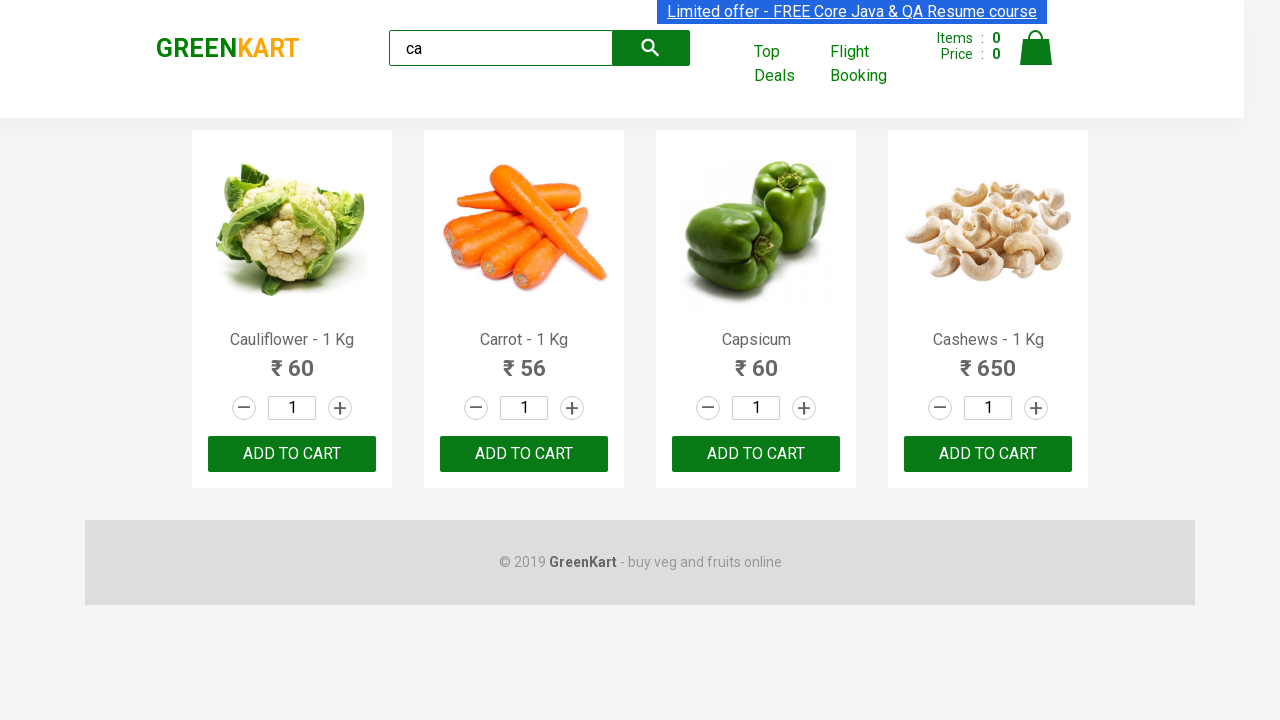

Found 4 products in search results
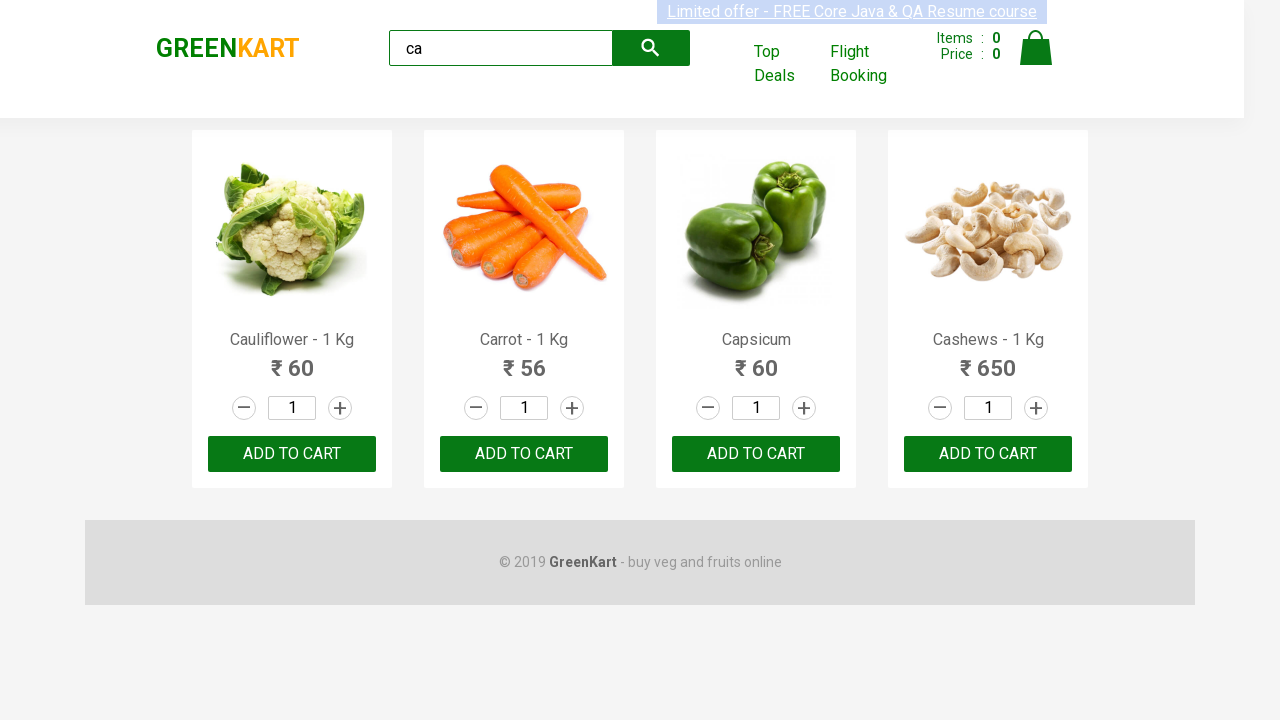

Found Cashews product and clicked 'Add to Cart' button at (988, 454) on .products .product >> nth=3 >> button
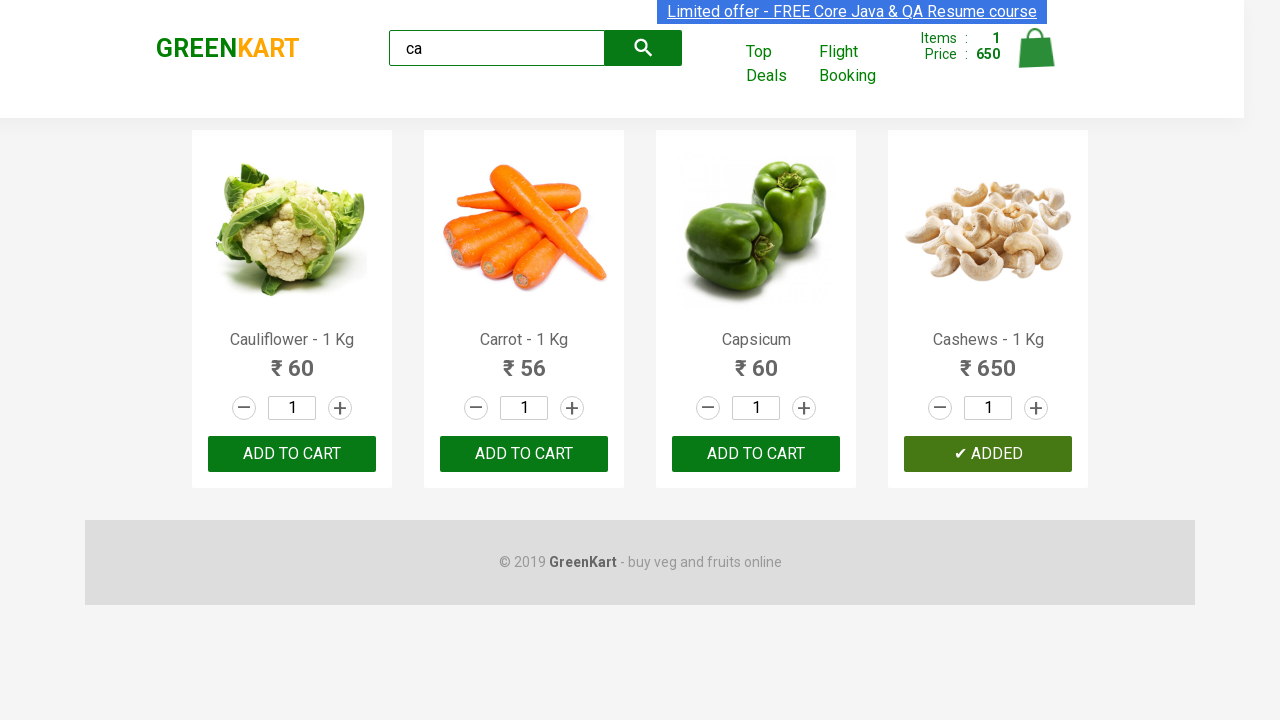

Clicked cart icon to view shopping cart at (1036, 48) on .cart-icon > img
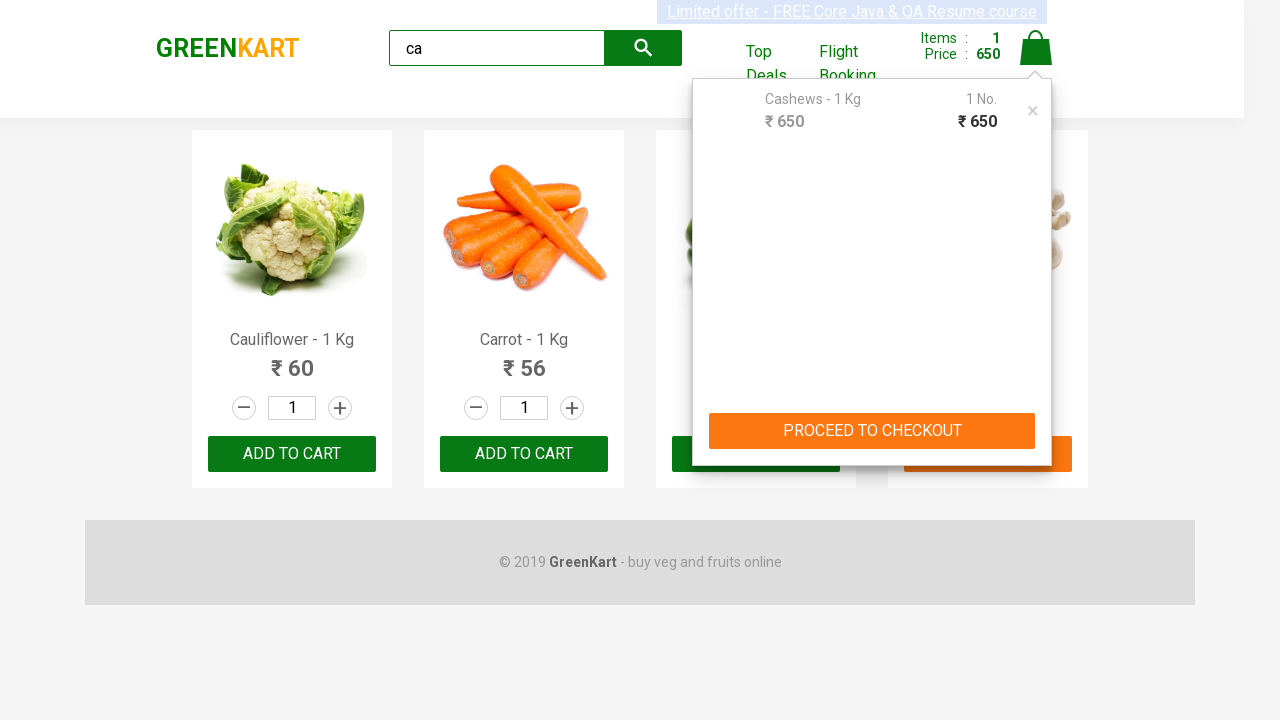

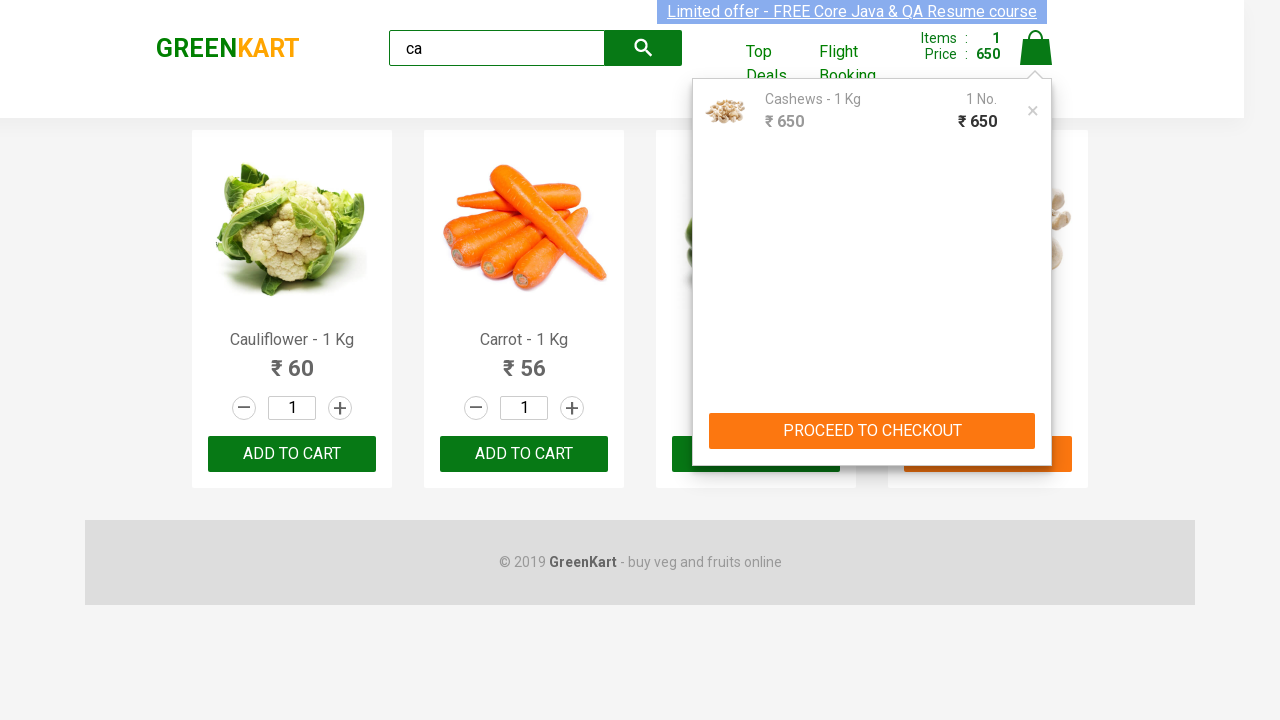